Navigates to a page, scrolls down to an iframe, switches into the iframe context, fills a form field inside the iframe, then switches back to the main page context

Starting URL: https://cursoautomacao.netlify.app/

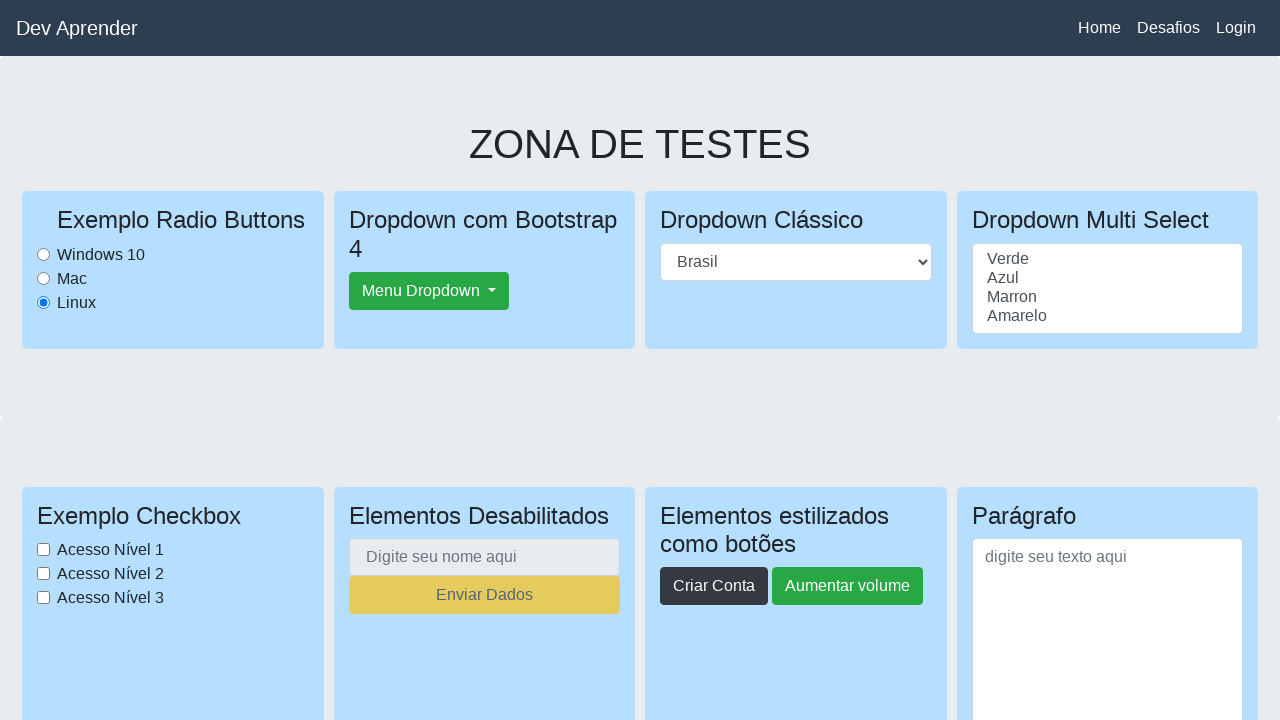

Scrolled down to iframe section
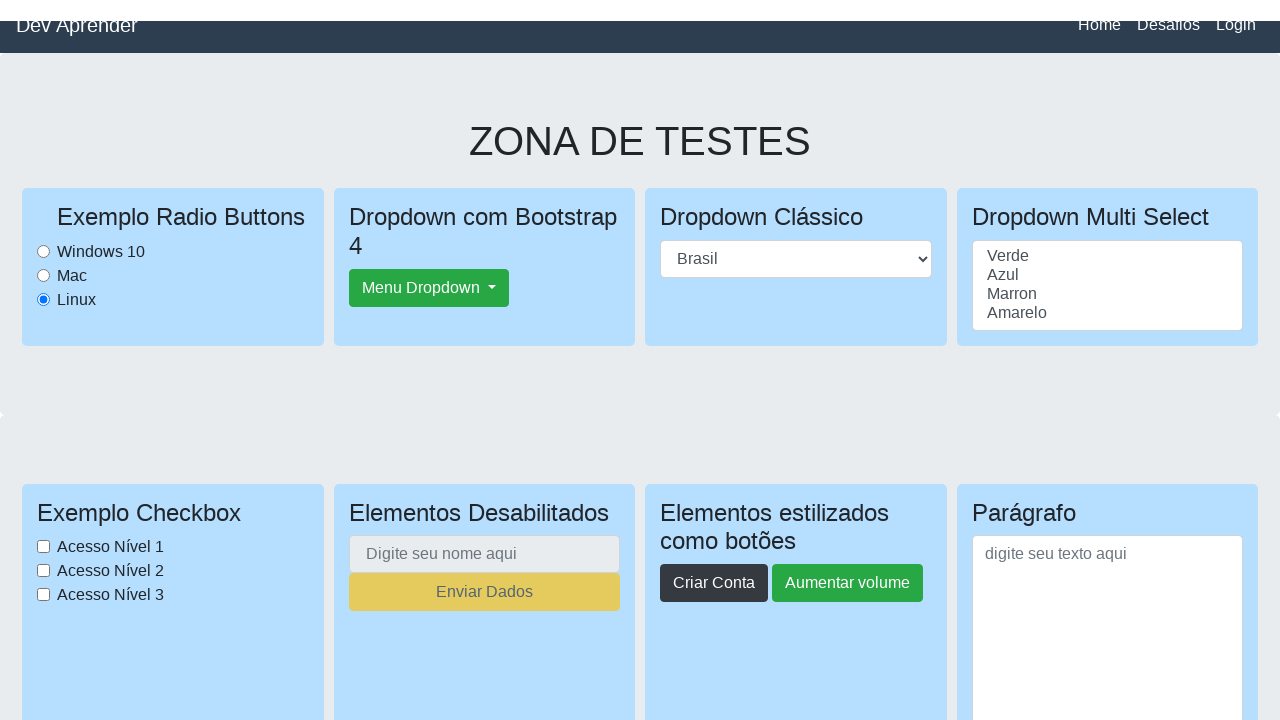

Iframe loaded and became visible
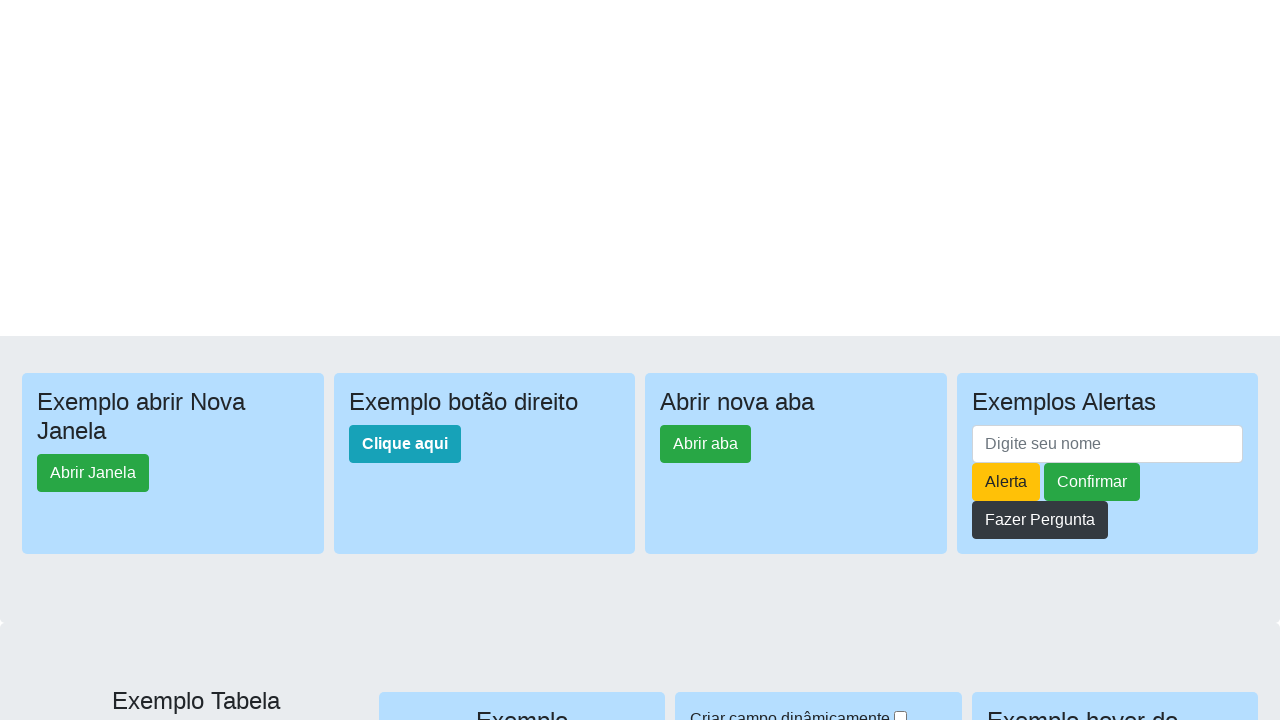

Switched to iframe context
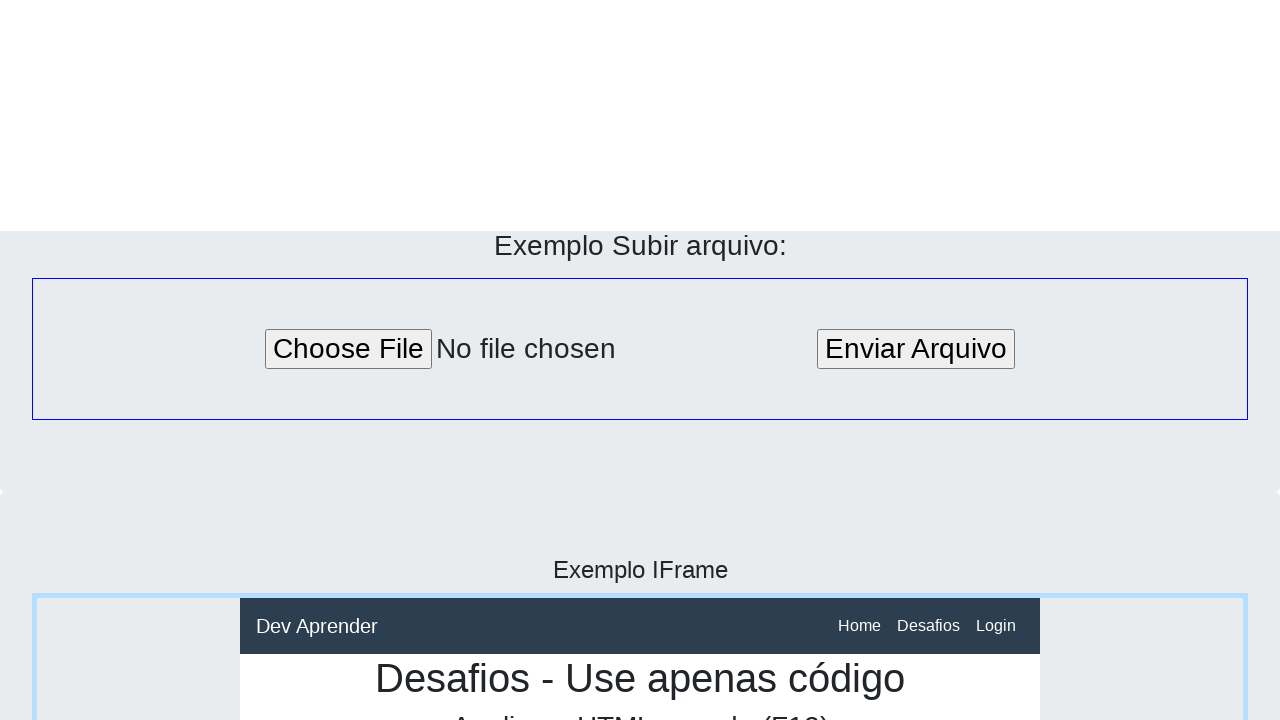

Filled form field '#dadosusuario' with 'David' inside iframe on iframe[src='https://cursoautomacao.netlify.app/desafios.html'] >> internal:contr
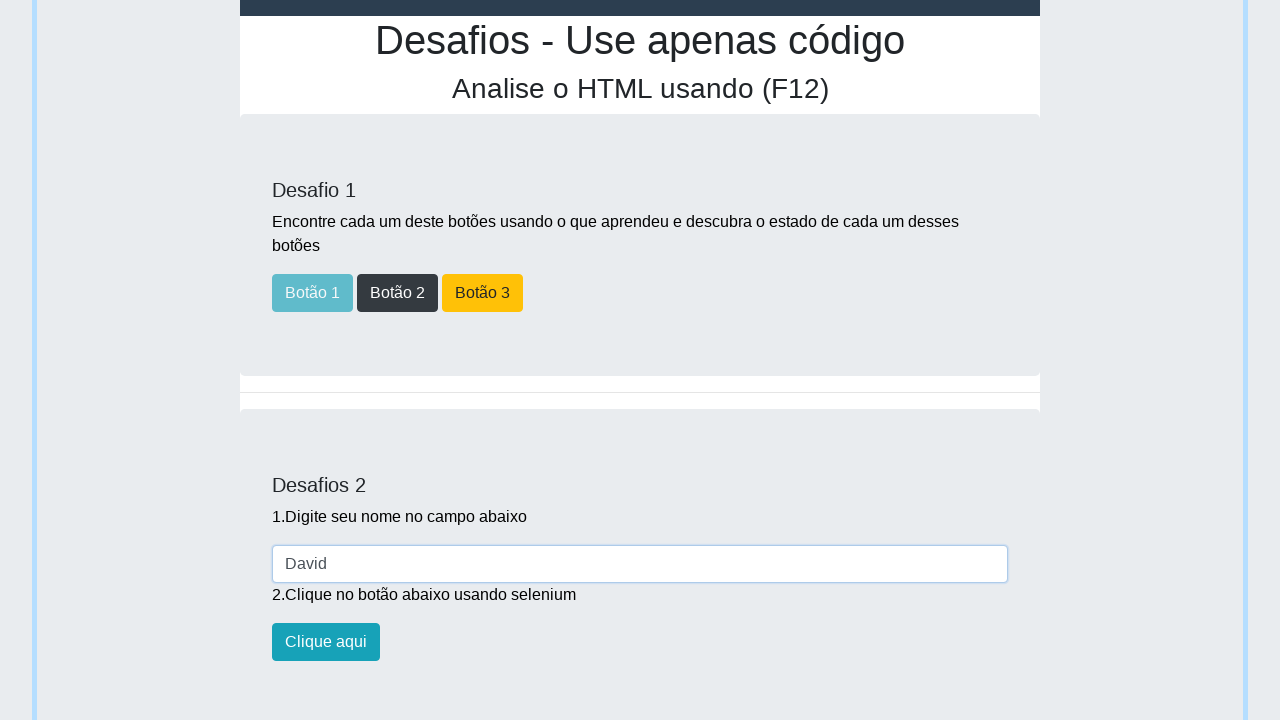

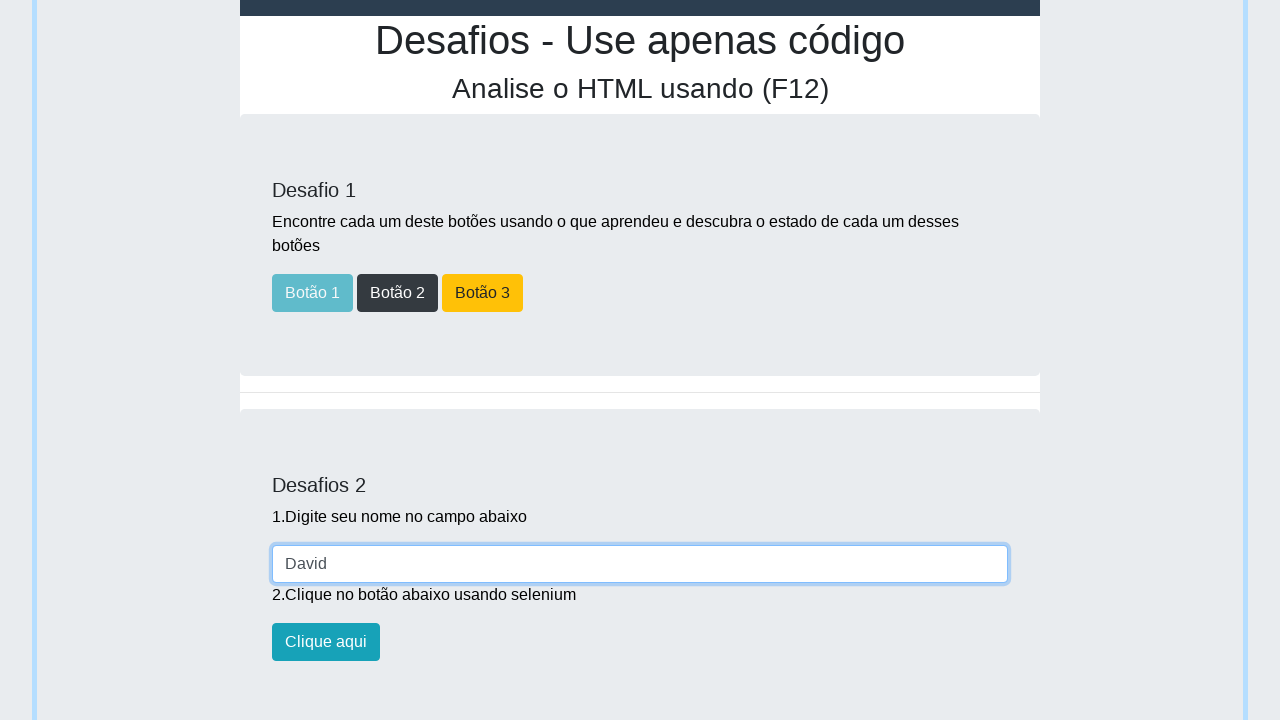